Tests clicking a link and verifying that the page navigates to the expected URL

Starting URL: https://acctabootcamp.github.io/site/examples/actions

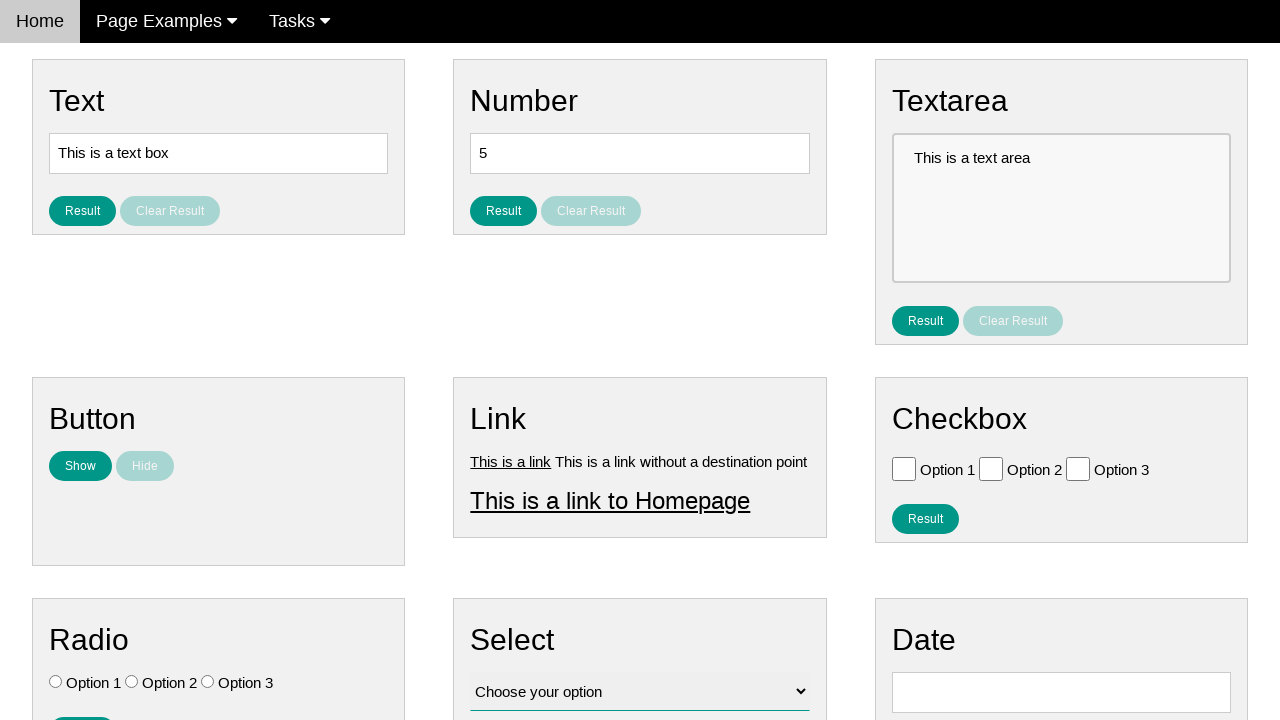

Clicked link element with id 'link1' at (511, 461) on #link1
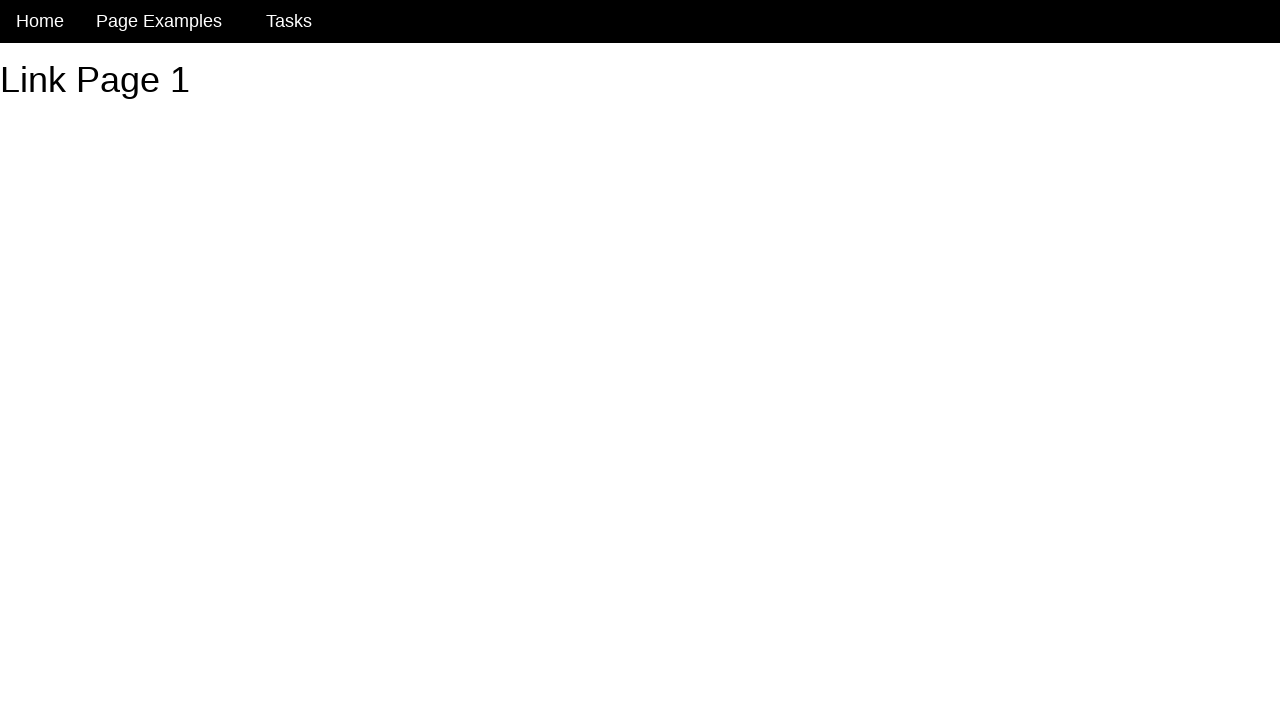

Waited for navigation to https://acctabootcamp.github.io/site/examples/link1
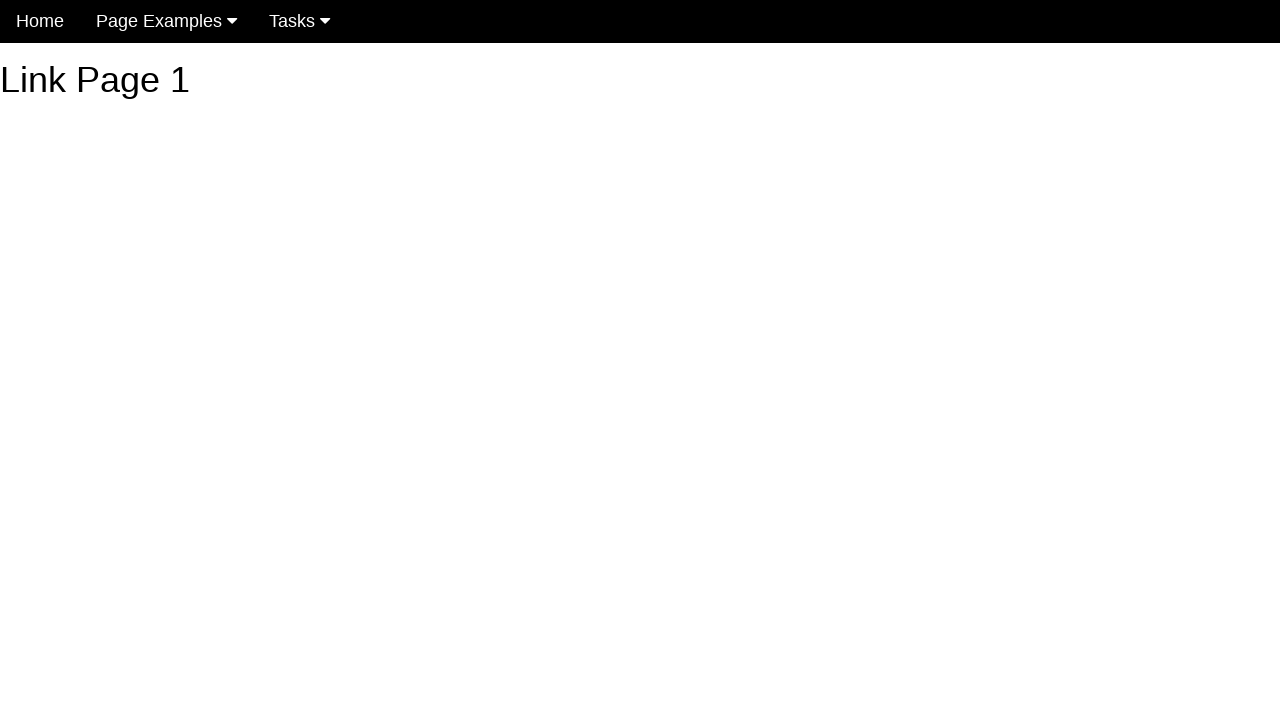

Verified h1 header with text 'Link Page 1' is present on the page
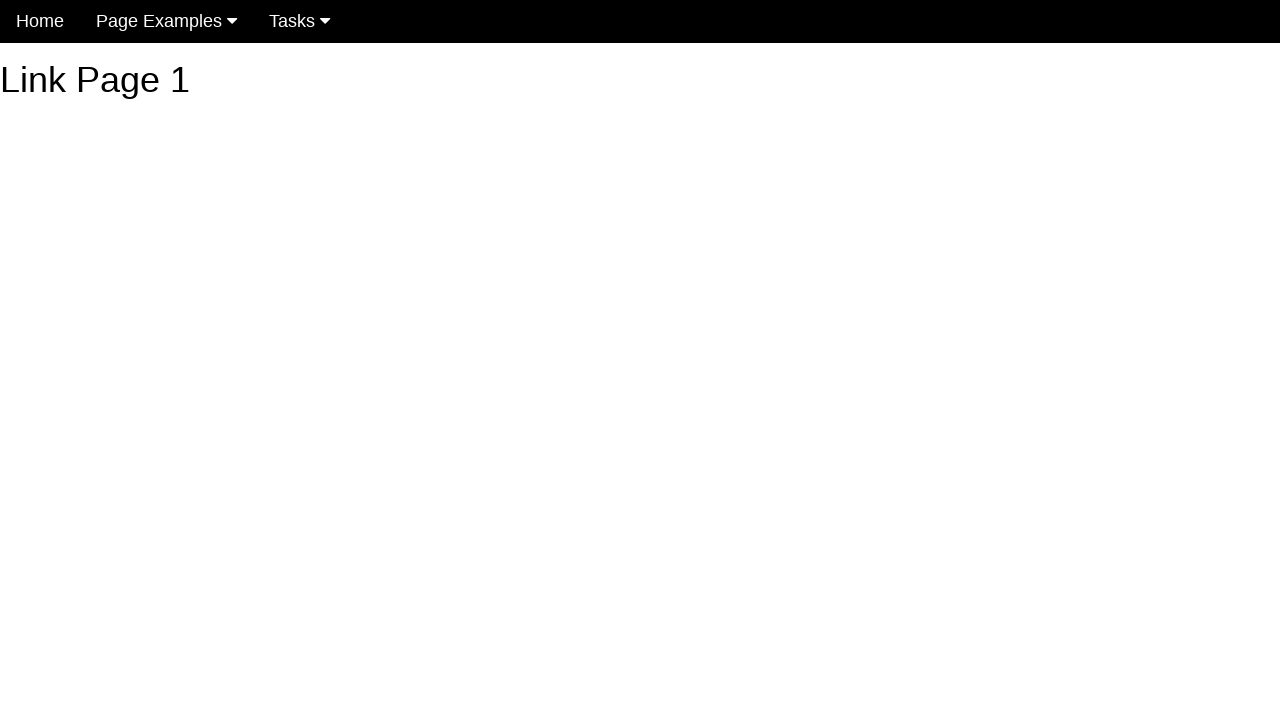

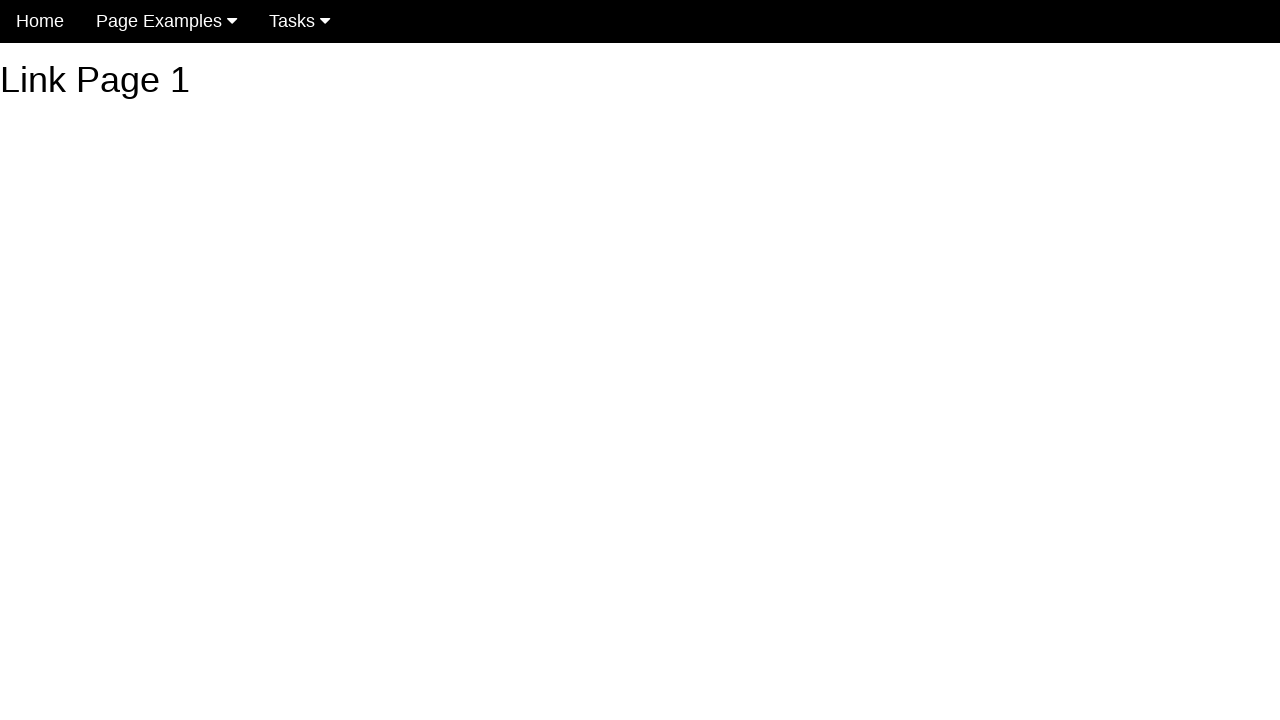